Tests dynamic loading functionality by clicking a Start button and waiting for a "Hello World!" message to appear on the page

Starting URL: http://the-internet.herokuapp.com/dynamic_loading/2

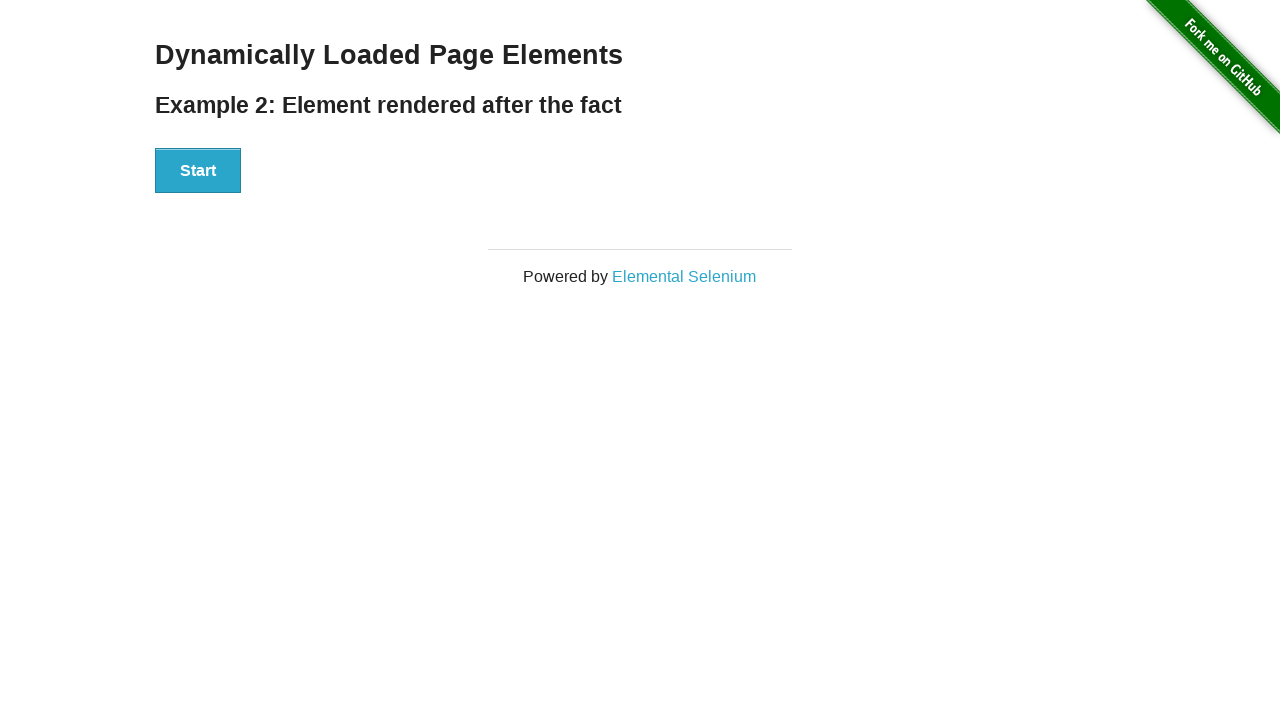

Clicked the Start button to trigger dynamic loading at (198, 171) on xpath=//button[contains(text(),'Start')]
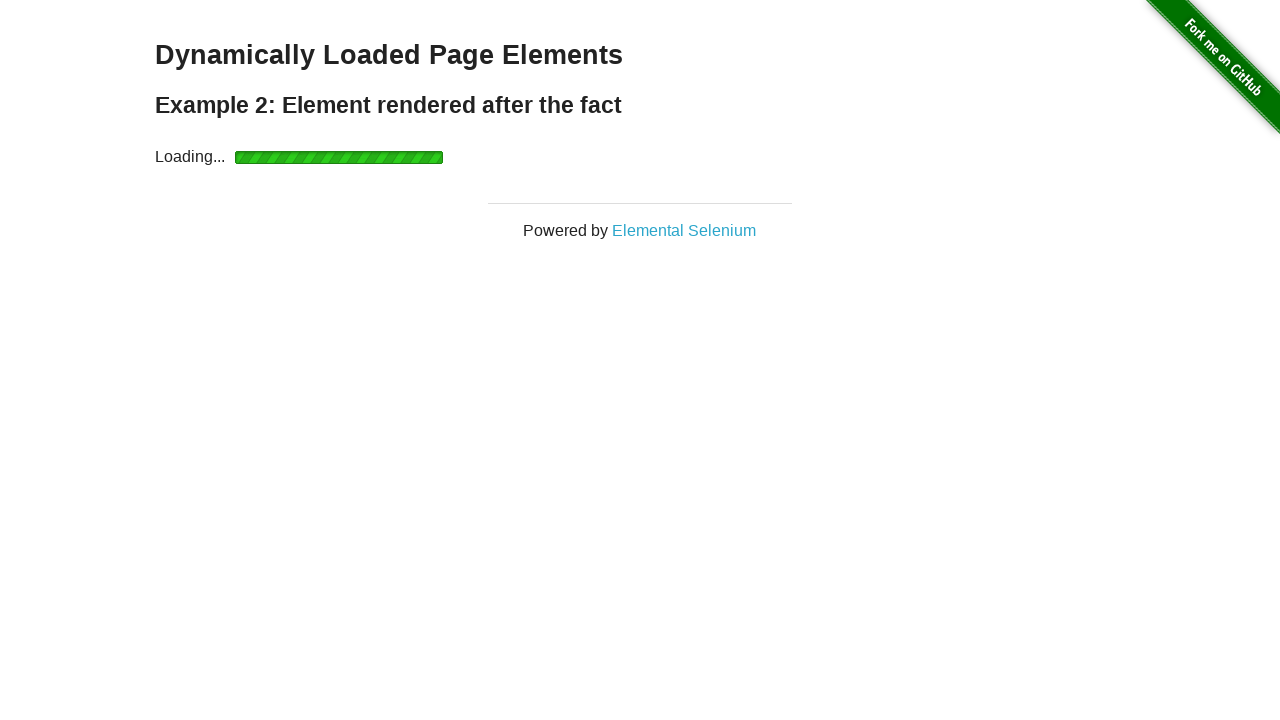

Waited for 'Hello World!' message to appear on the page
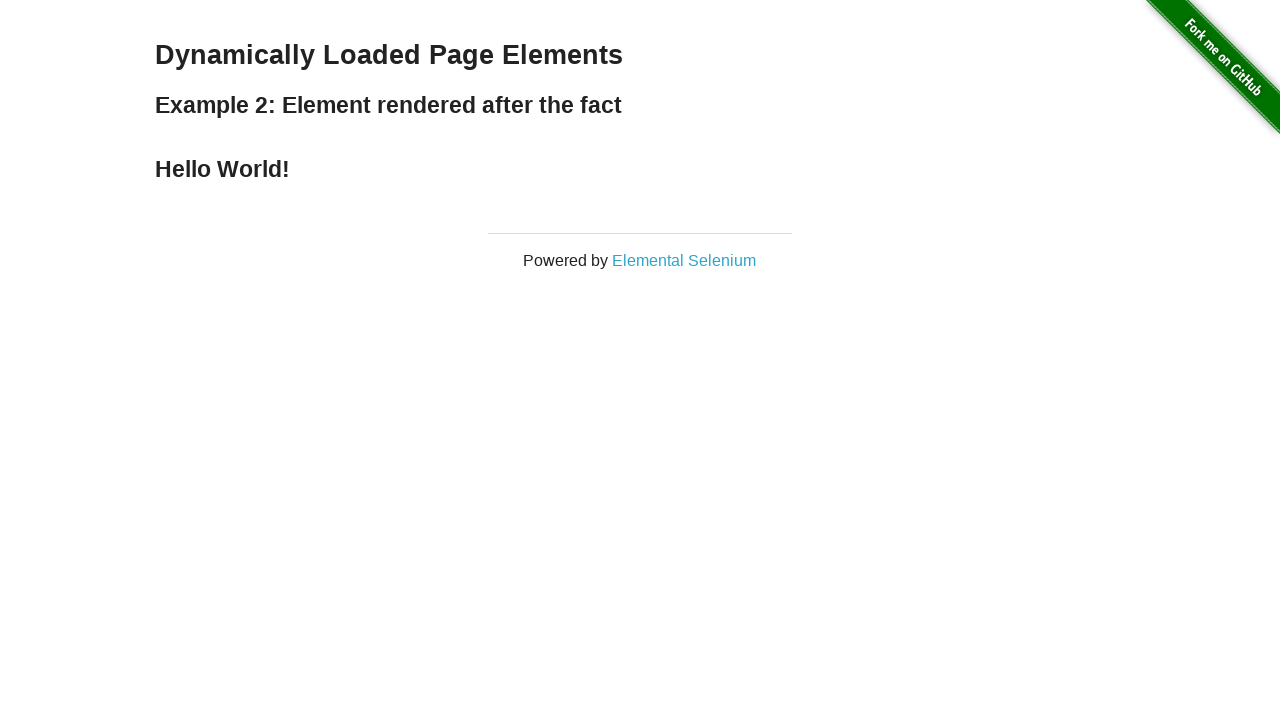

Located the 'Hello World!' element
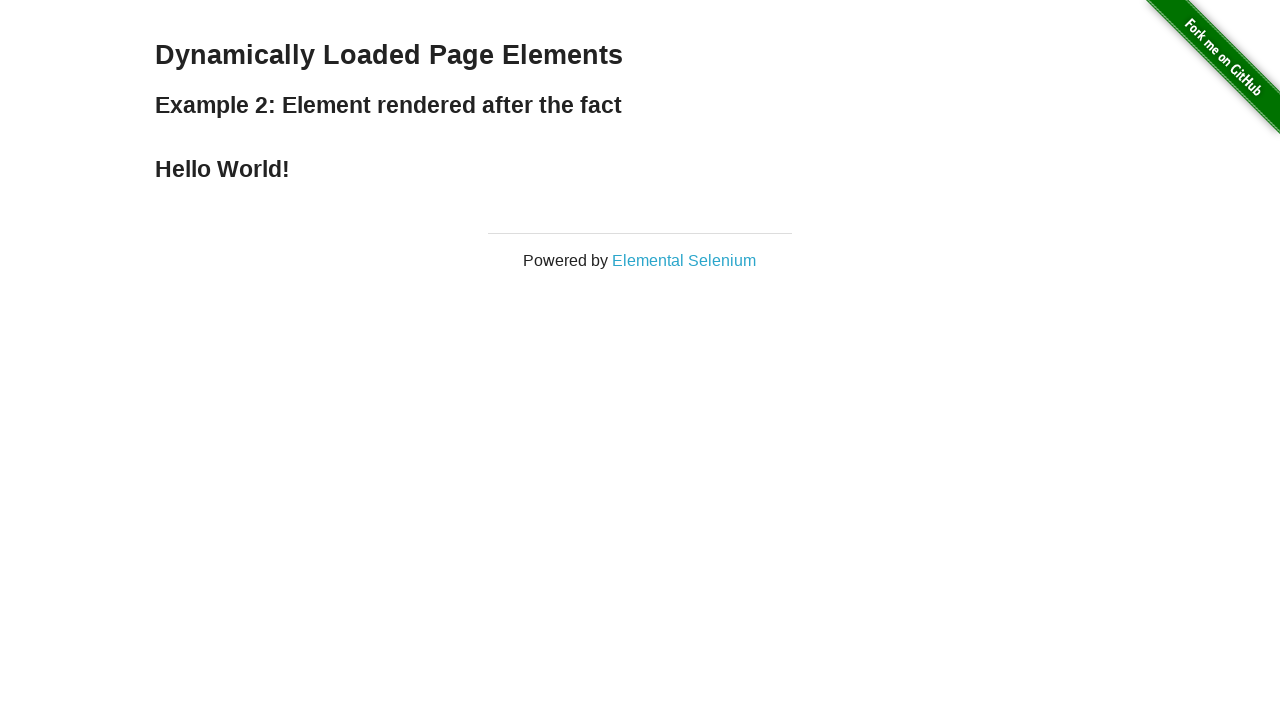

Verified that 'Hello World!' element is visible
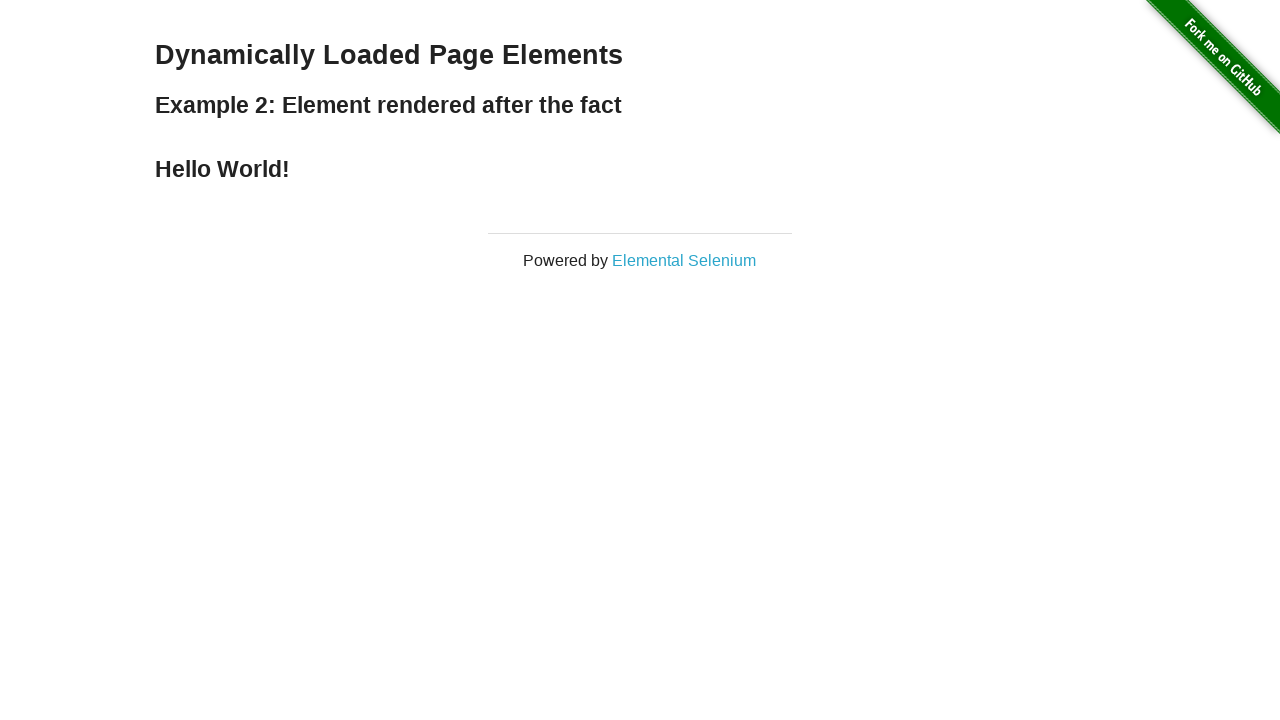

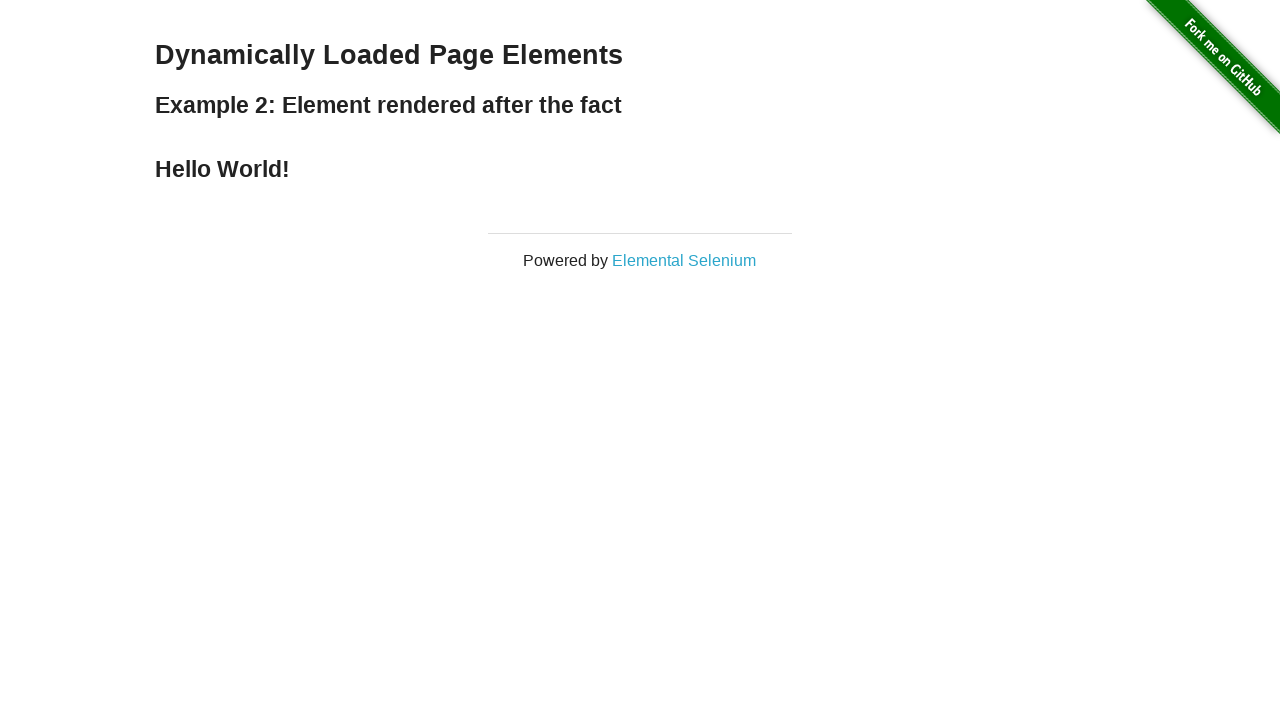